Tests window handling by clicking a link that opens a new window, switching to it, and then switching back to the main window

Starting URL: https://www.lambdatest.com/selenium-playground/window-popup-modal-demo

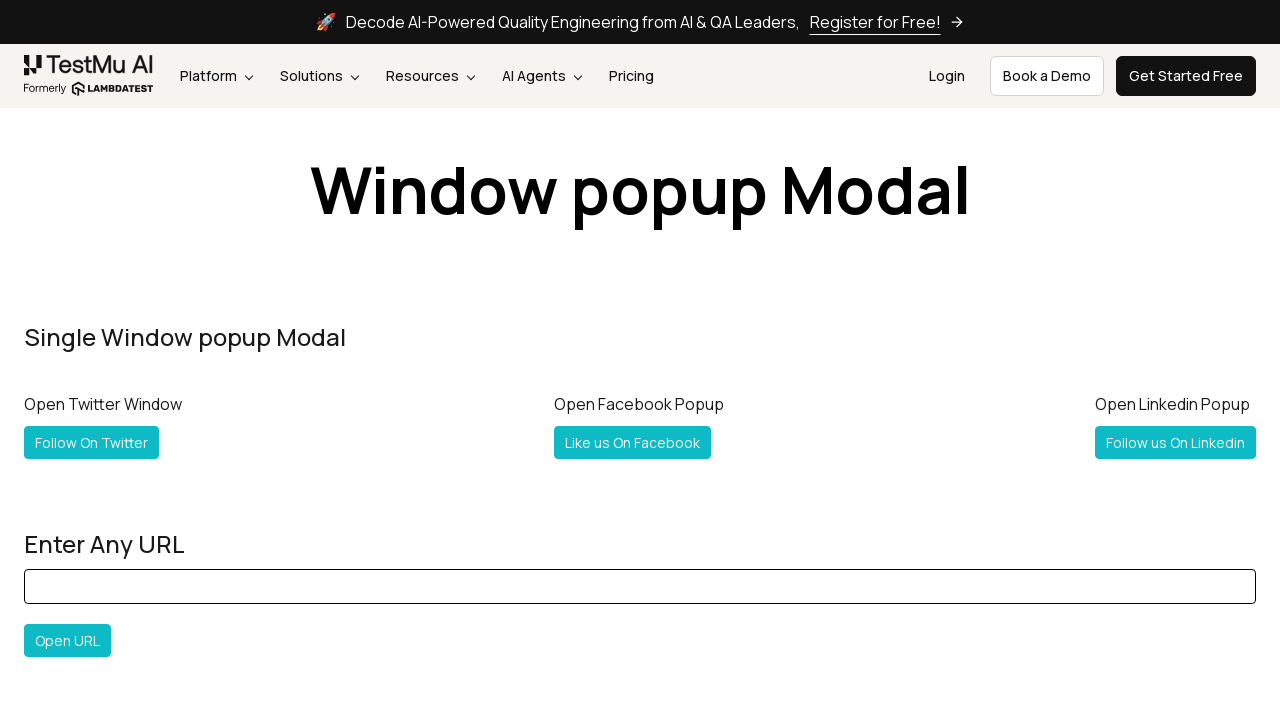

Clicked Twitter follow link that opens new window at (92, 442) on a[title='Follow @Lambdatesting on Twitter']
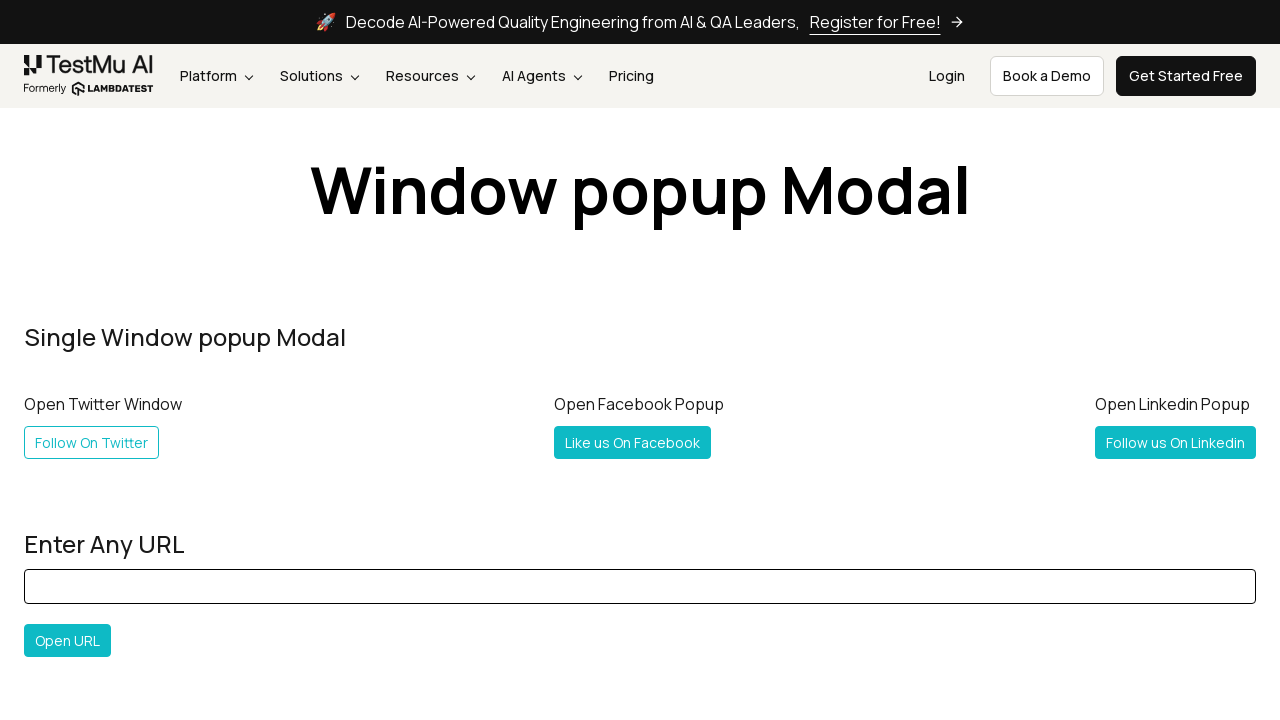

New window opened and captured
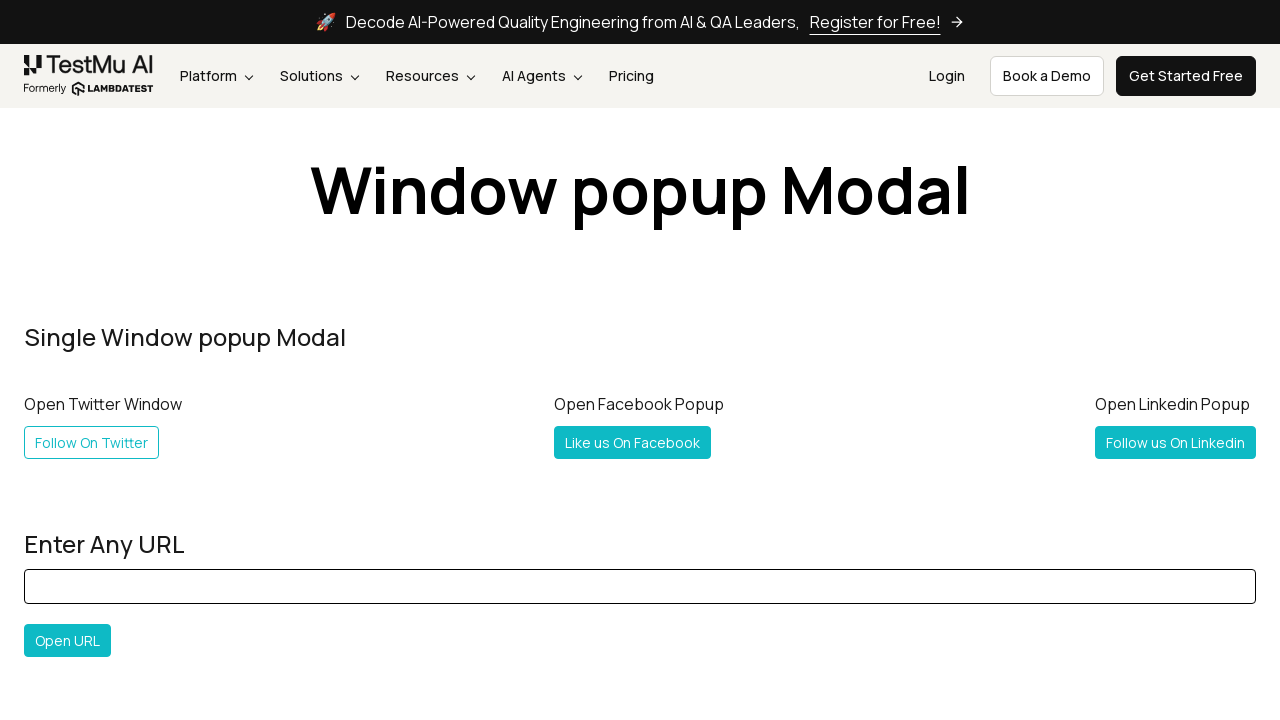

New window loaded completely
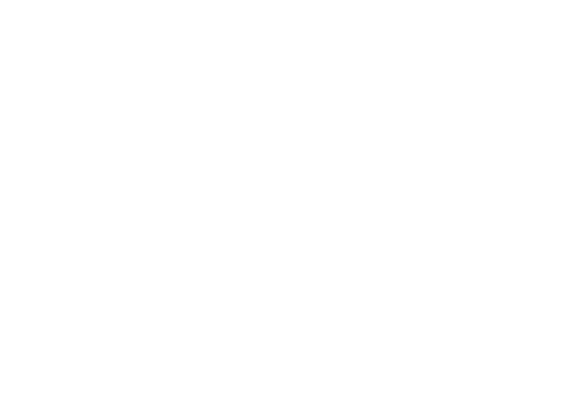

Retrieved URL from new window: chrome-error://chromewebdata/
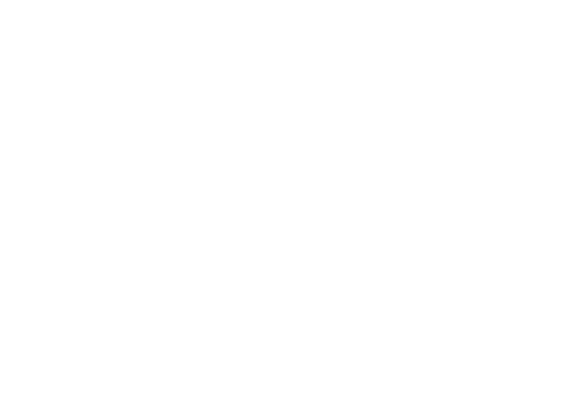

Closed new window and switched back to main window
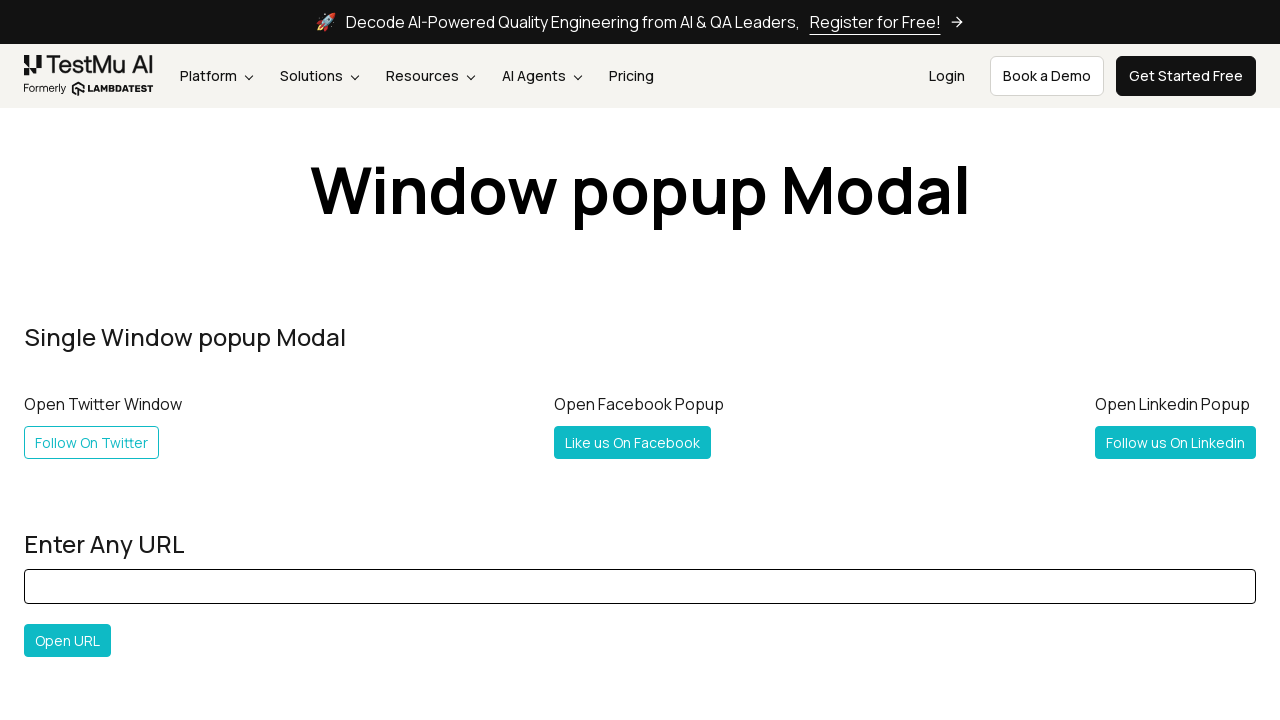

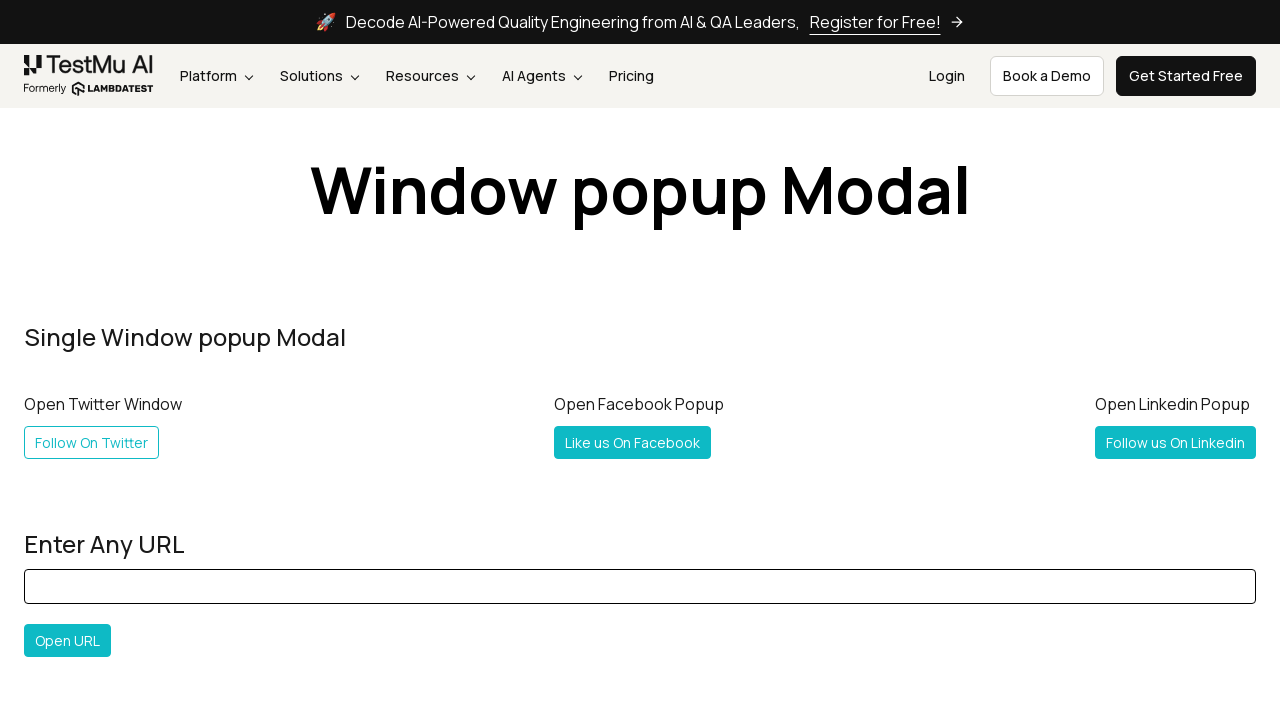